Tests adding an element and then deleting it by clicking on the dynamically added delete button.

Starting URL: https://the-internet.herokuapp.com/add_remove_elements/

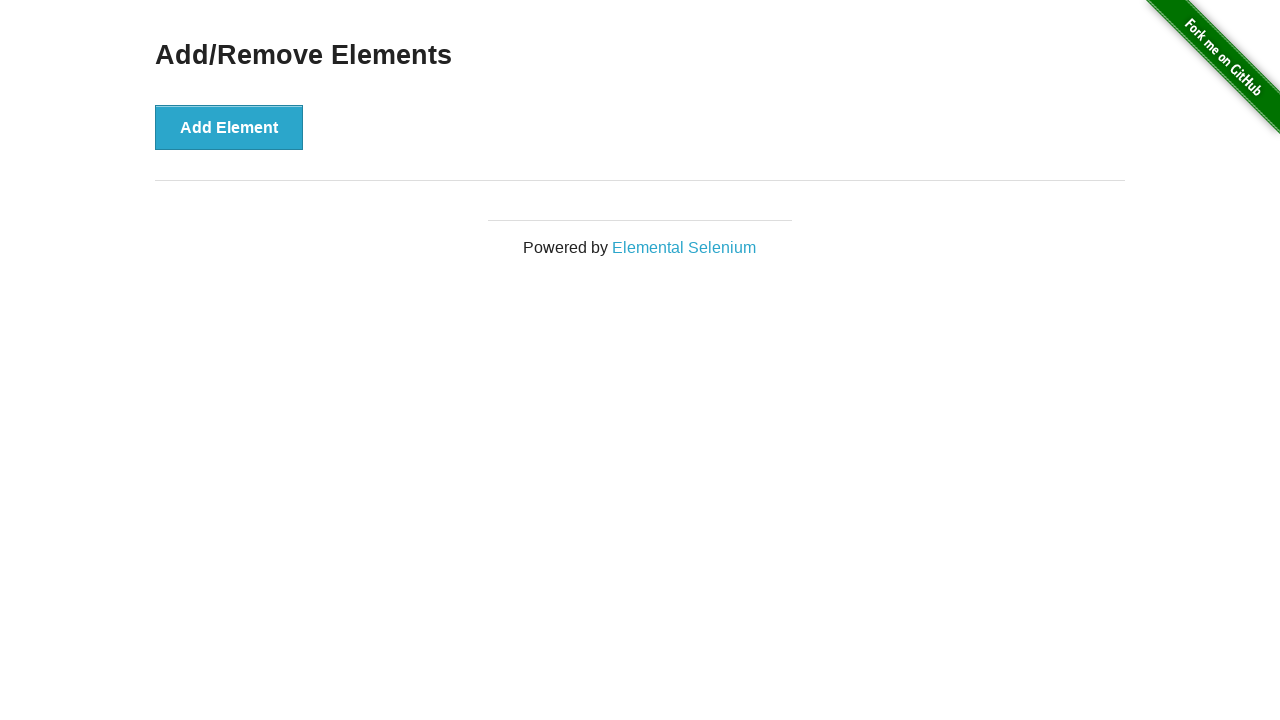

Clicked Add Element button to add a new element at (229, 127) on button[onclick="addElement()"]
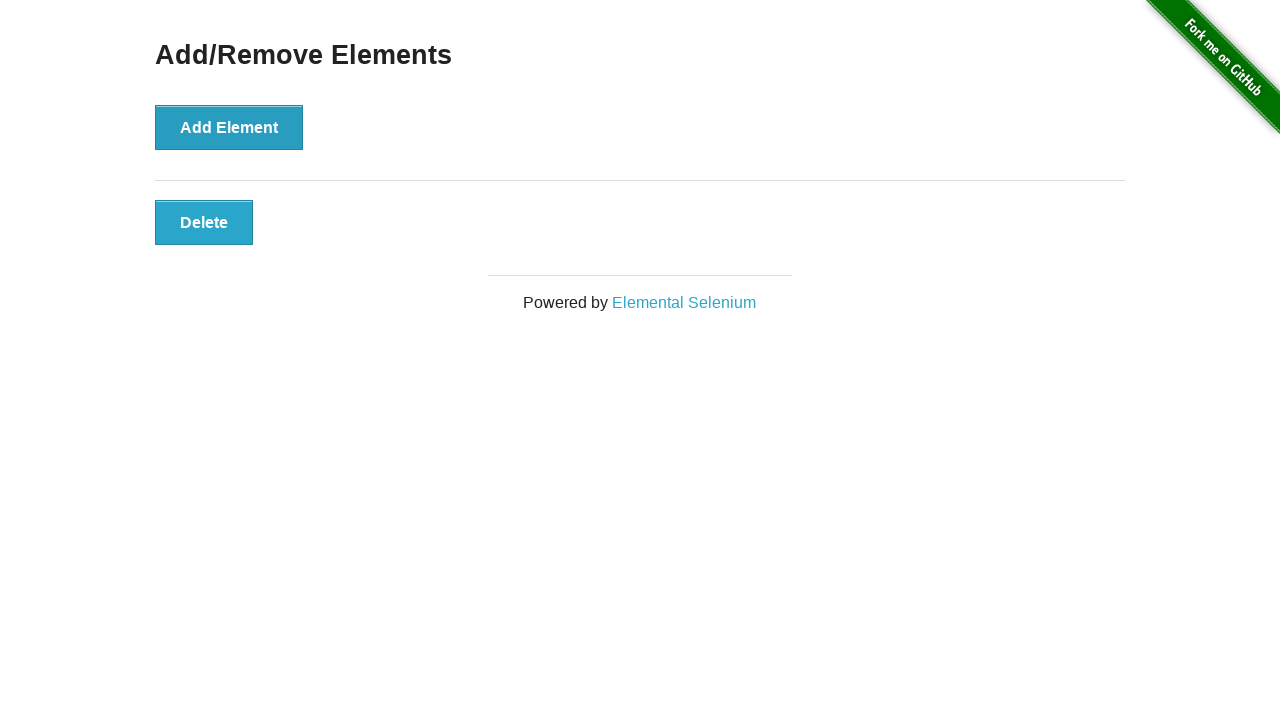

Clicked the delete button to remove the added element at (204, 222) on .added-manually
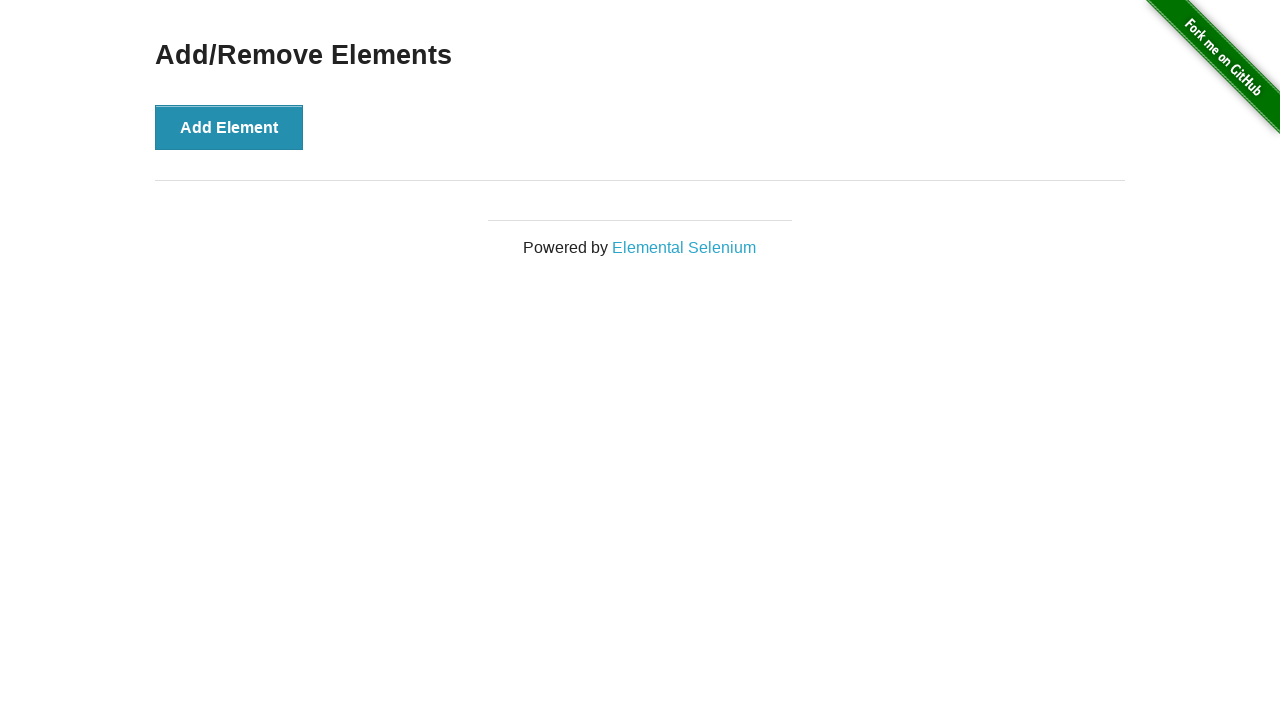

Waited for DOM to update after element deletion
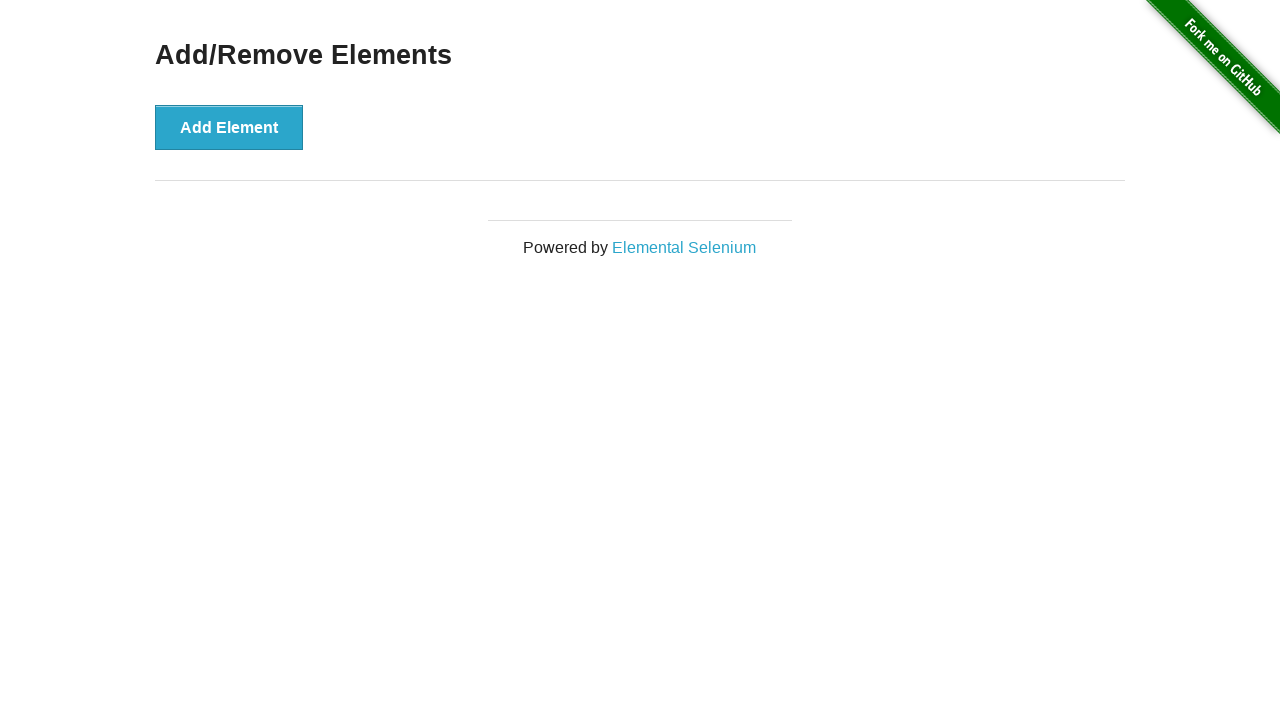

Queried for delete button element
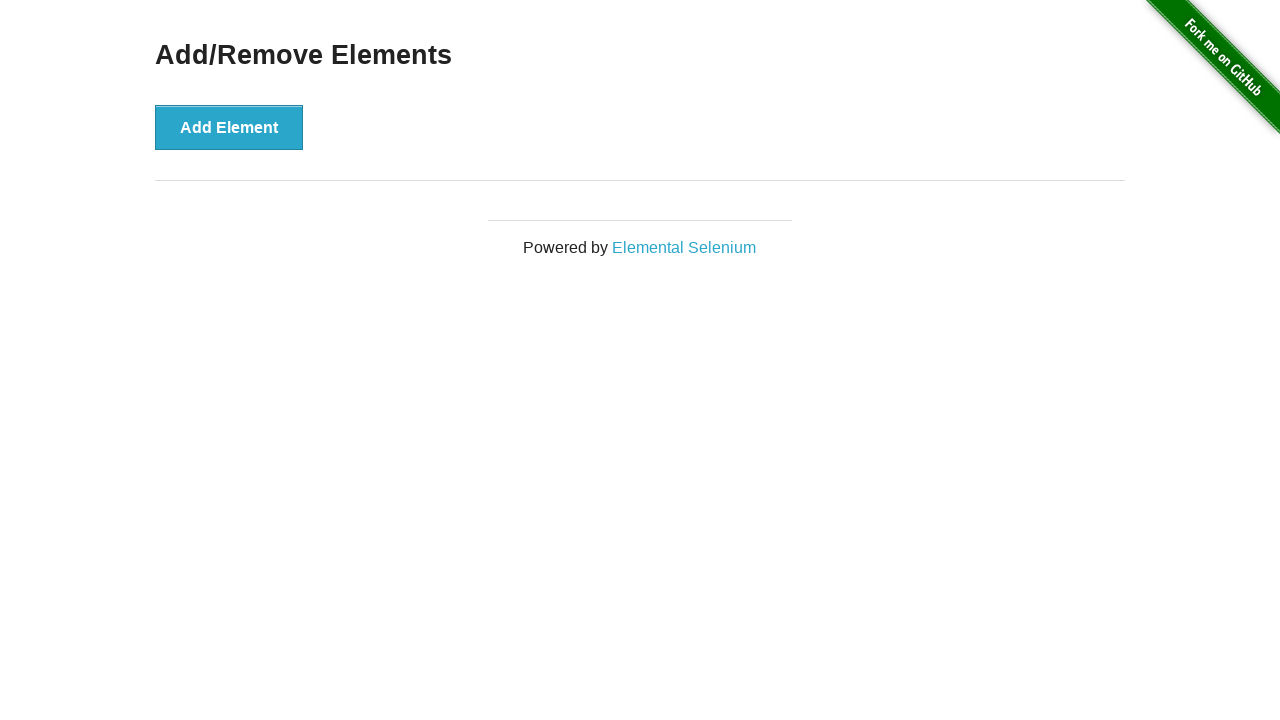

Verified that the delete button no longer exists
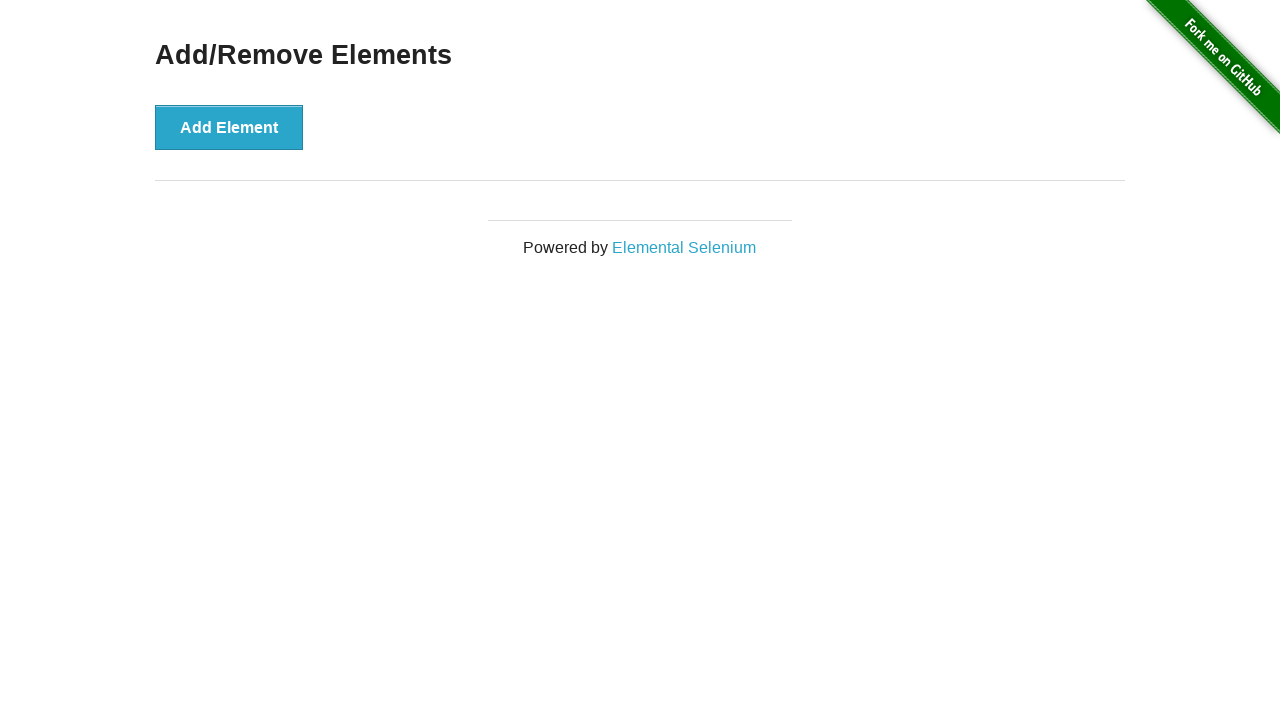

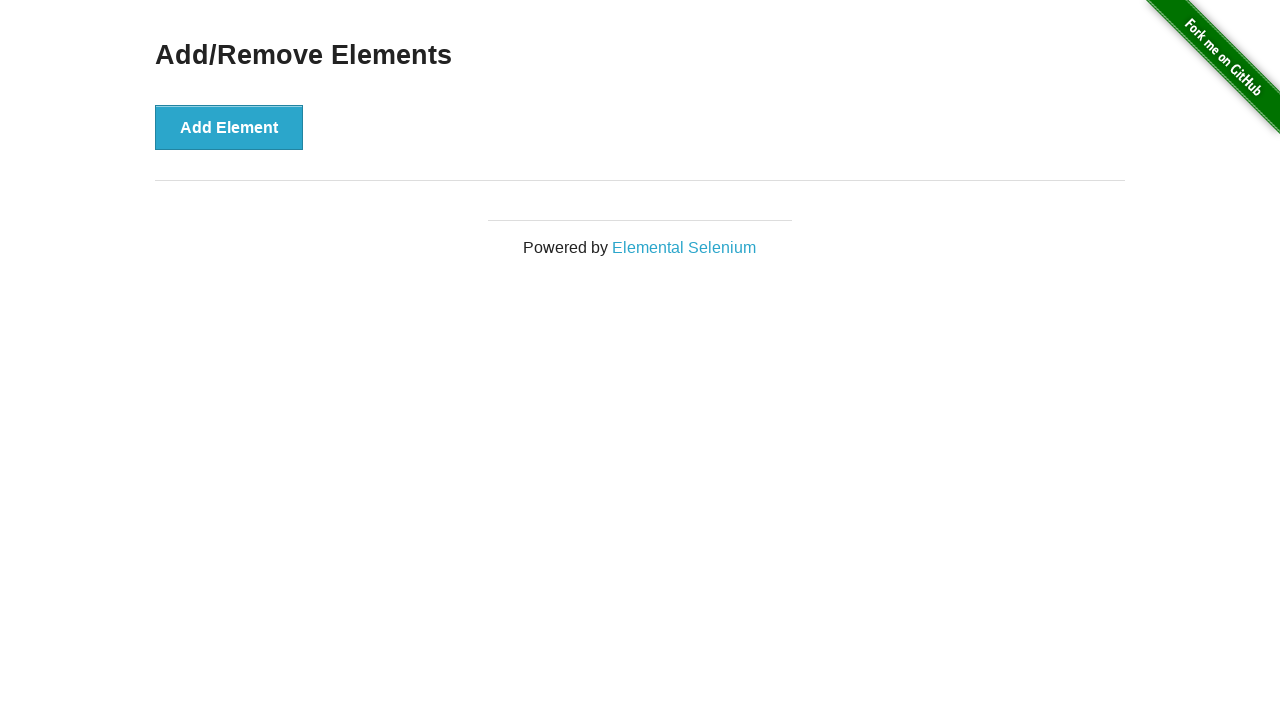